Tests the search functionality on python.org by entering "pycon" in the search box and submitting the search

Starting URL: http://www.python.org

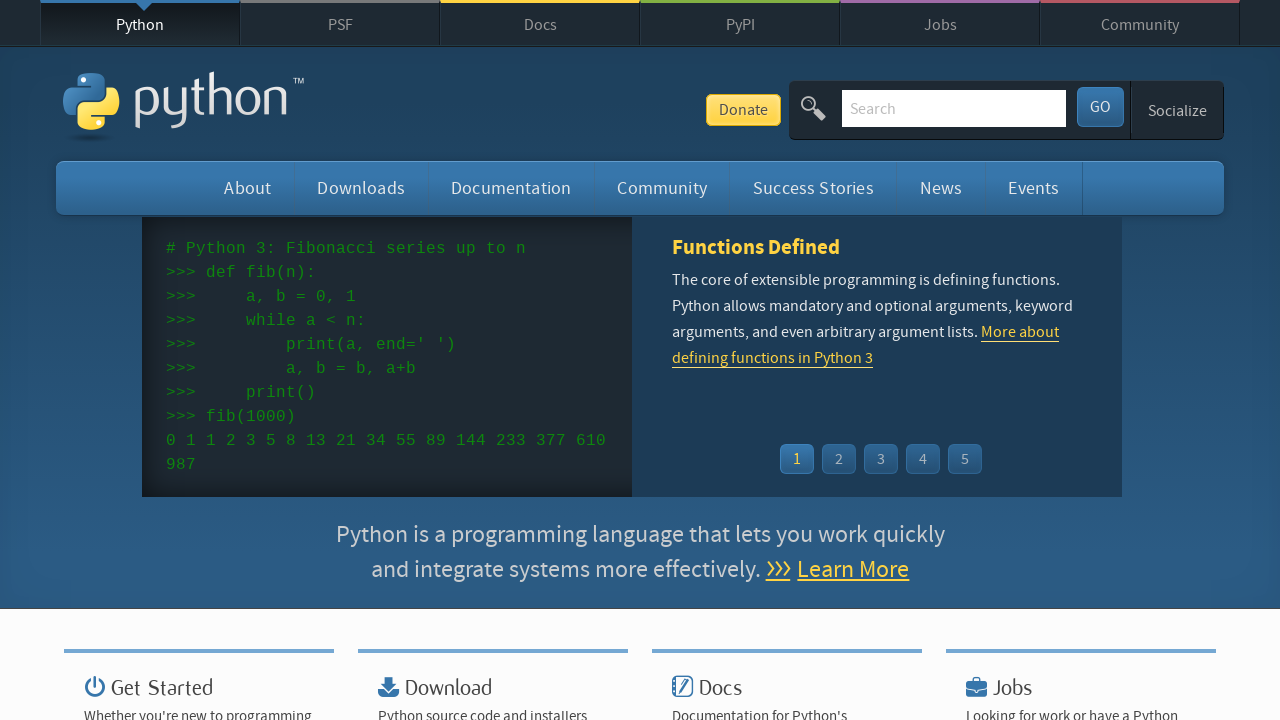

Filled search box with 'pycon' on input[name='q']
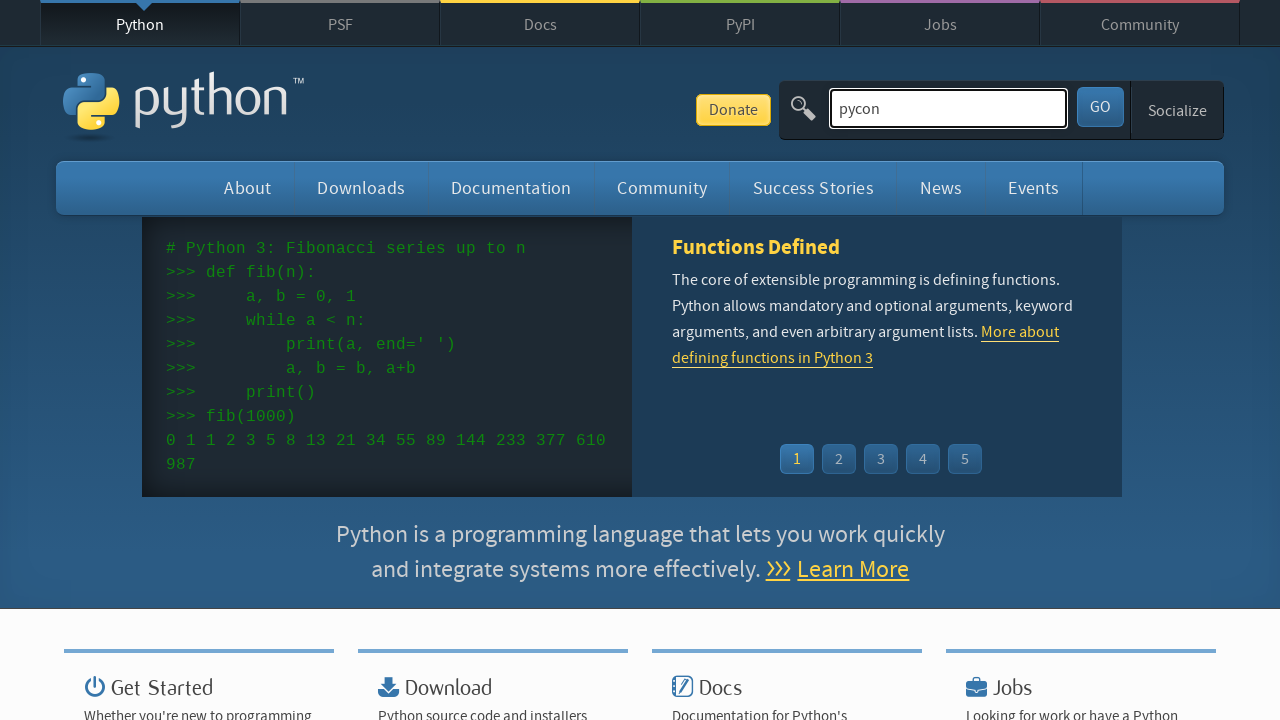

Pressed Enter to submit search for 'pycon' on input[name='q']
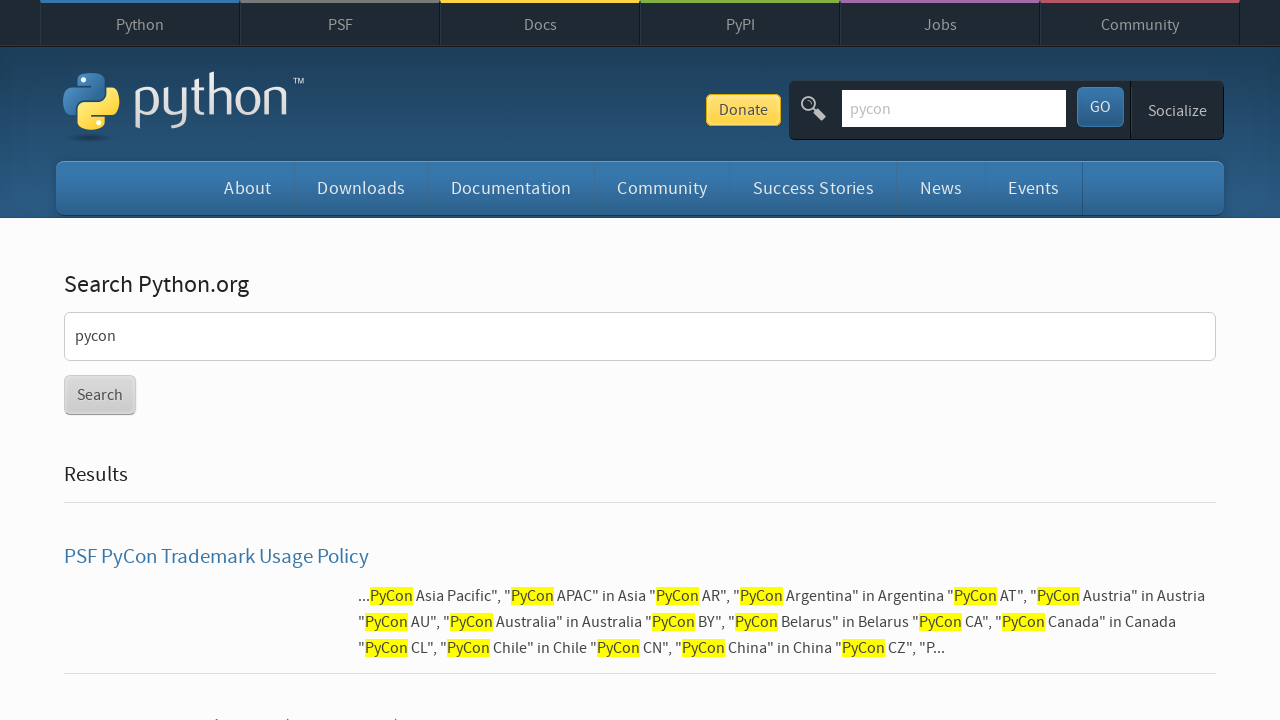

Search results loaded
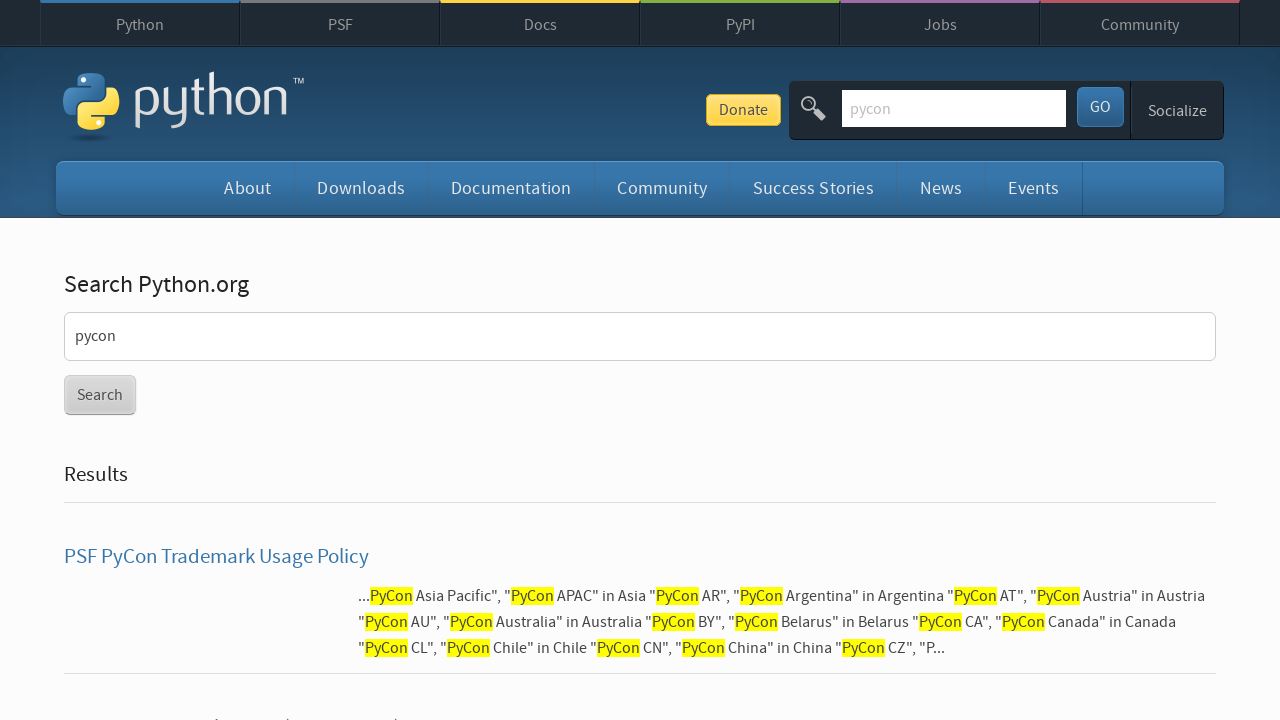

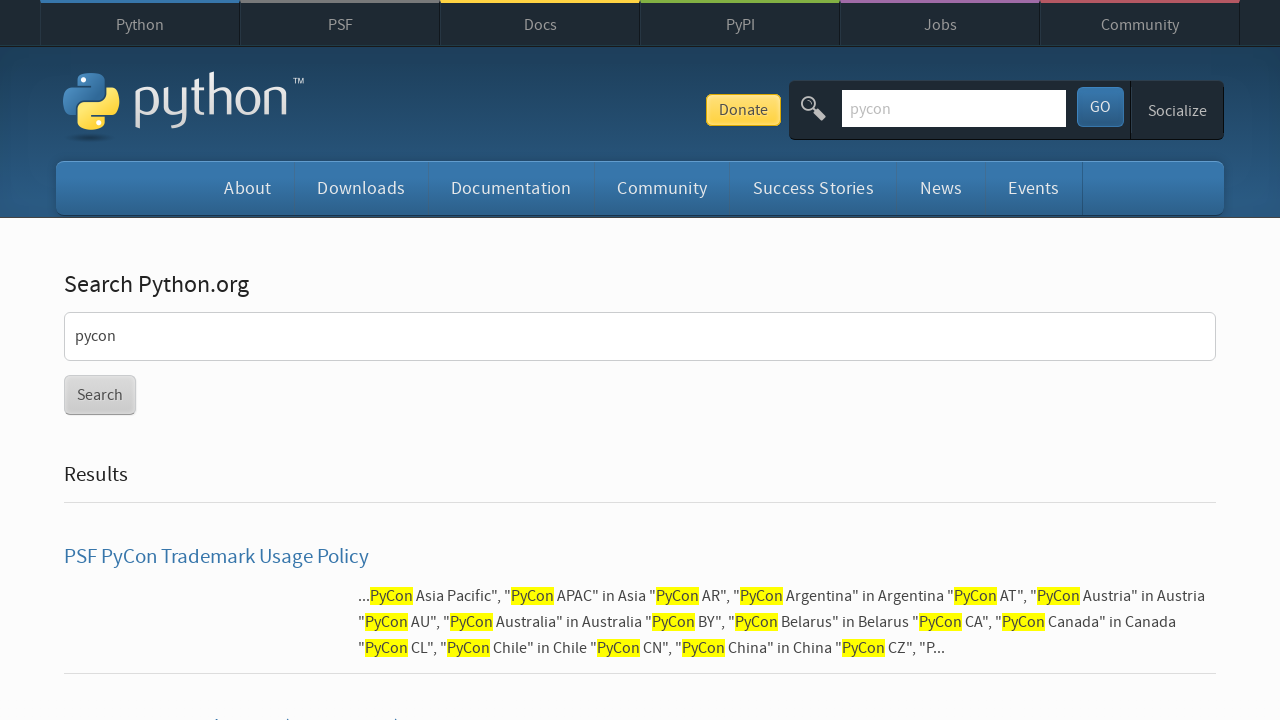